Demonstrates finding multiple link elements on a w3schools page and clicking the first link to test element discovery and interaction

Starting URL: https://www.w3schools.com/tags/tag_iframe.asp

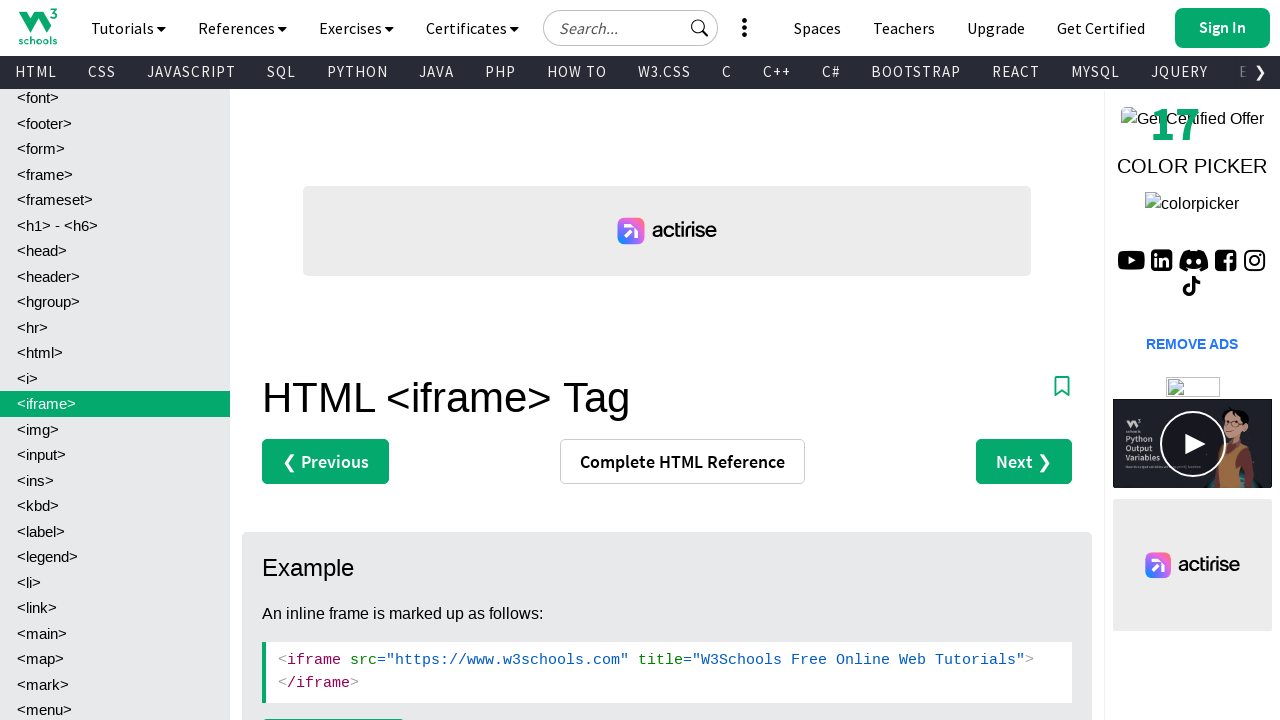

Waited for anchor elements to load on w3schools iframe page
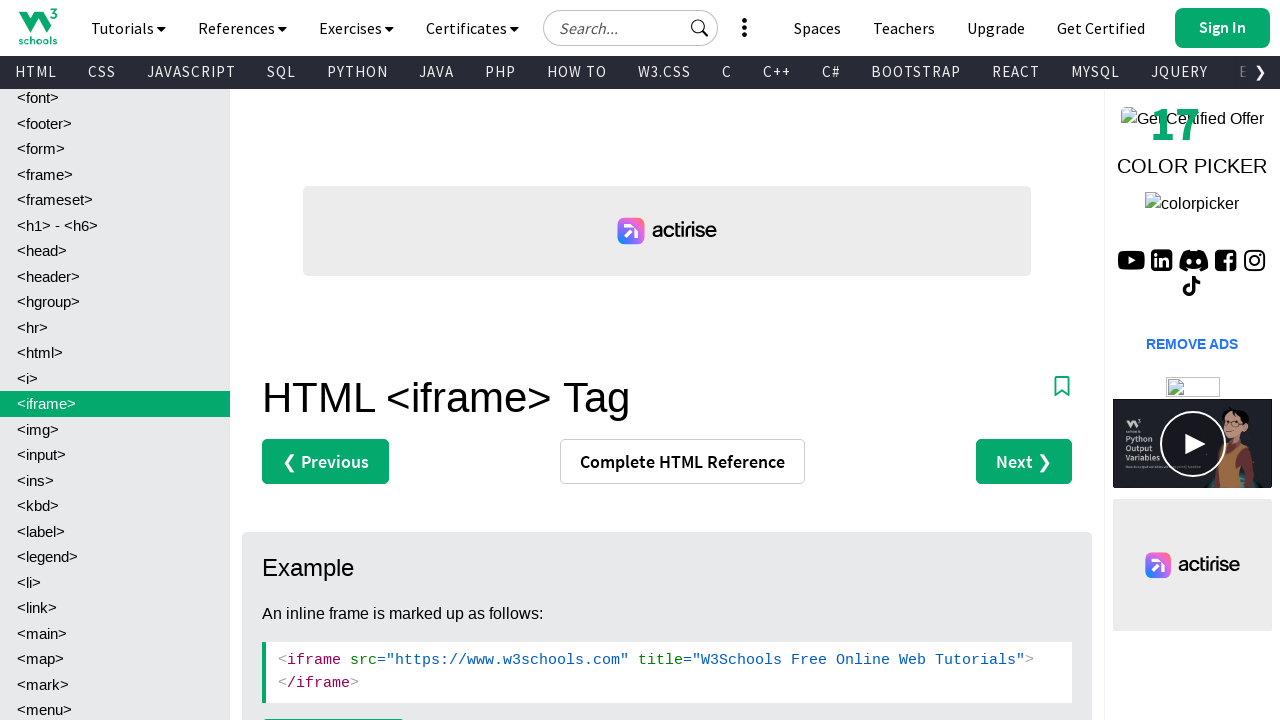

Located all anchor elements on the page
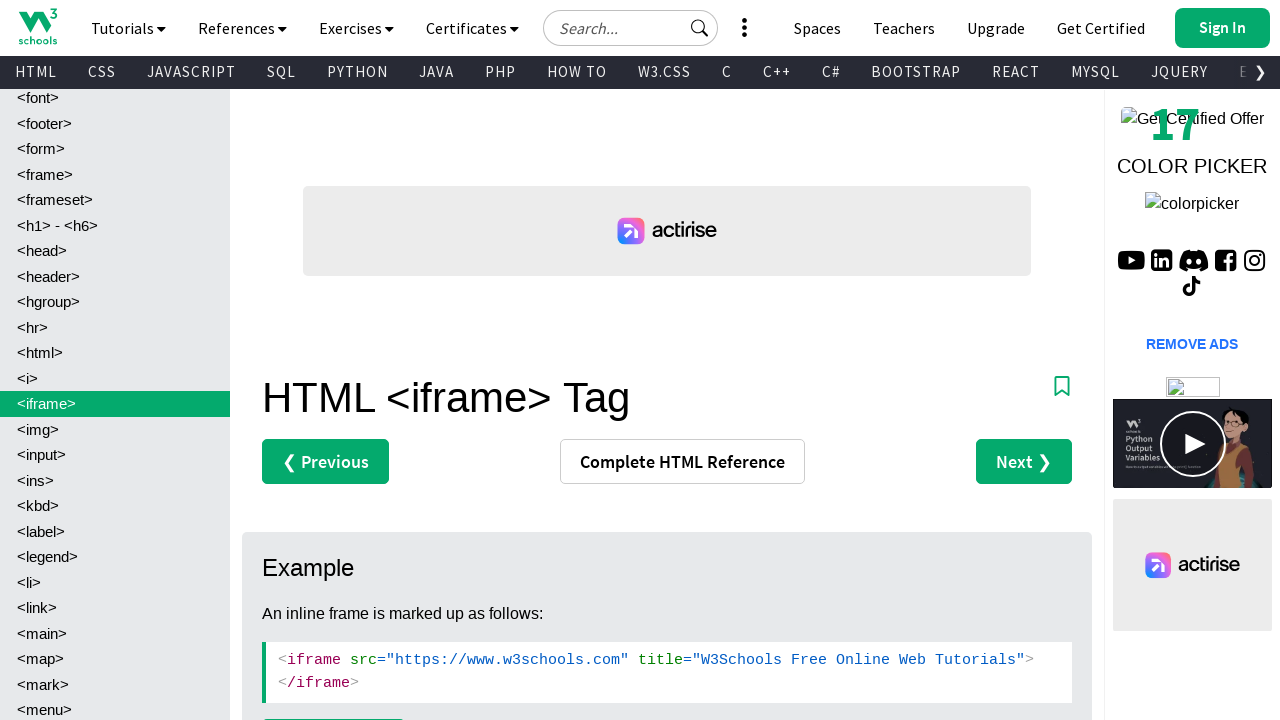

Found 876 links on the page
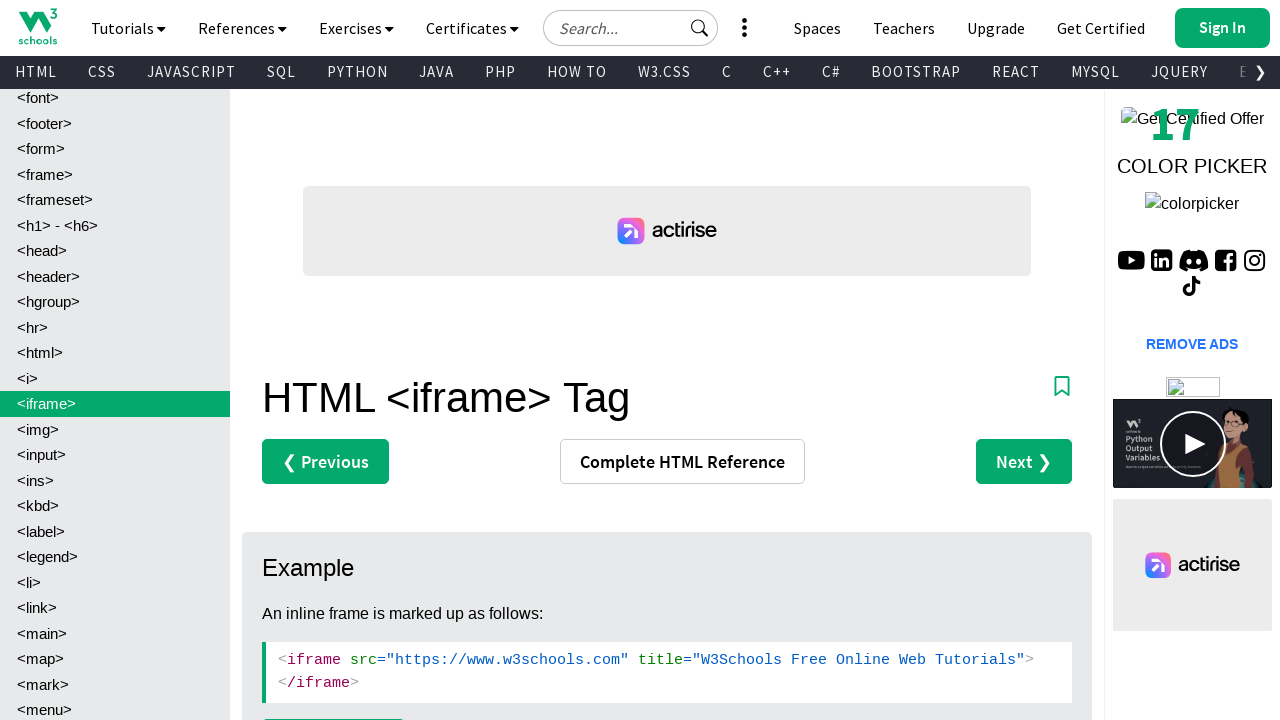

Clicked the first link to test element interaction at (38, 26) on xpath=//a >> nth=0
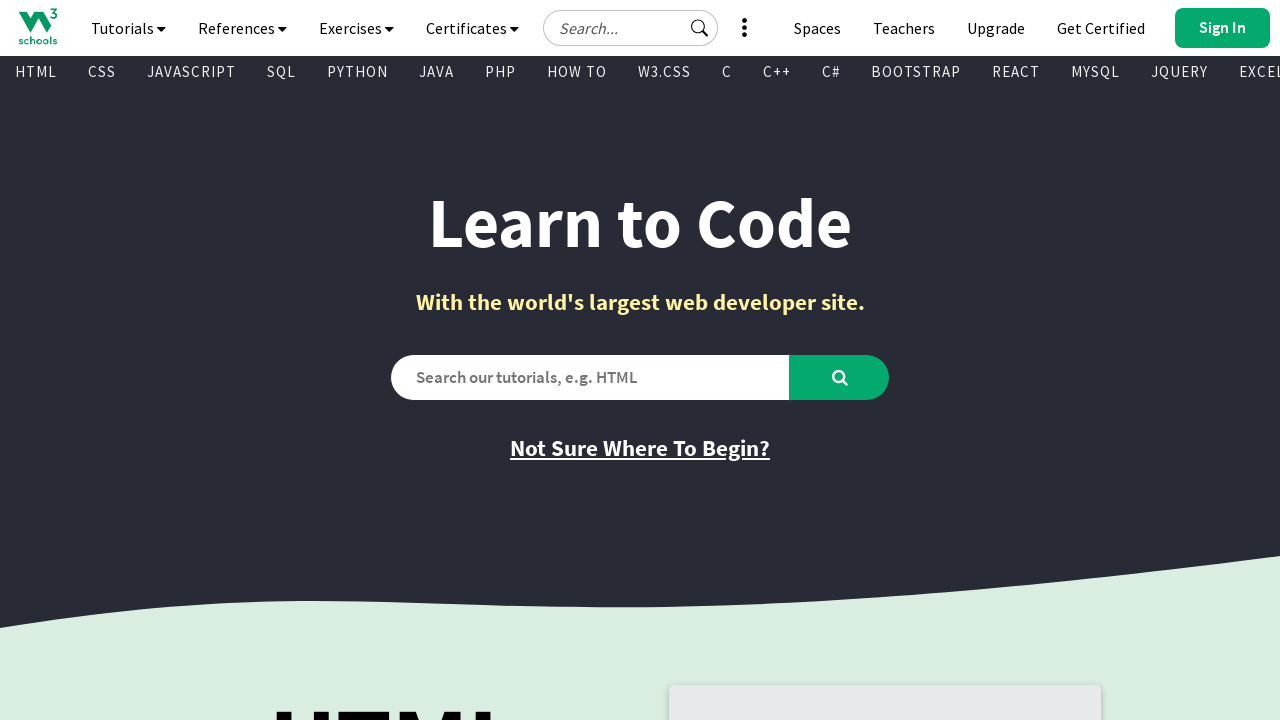

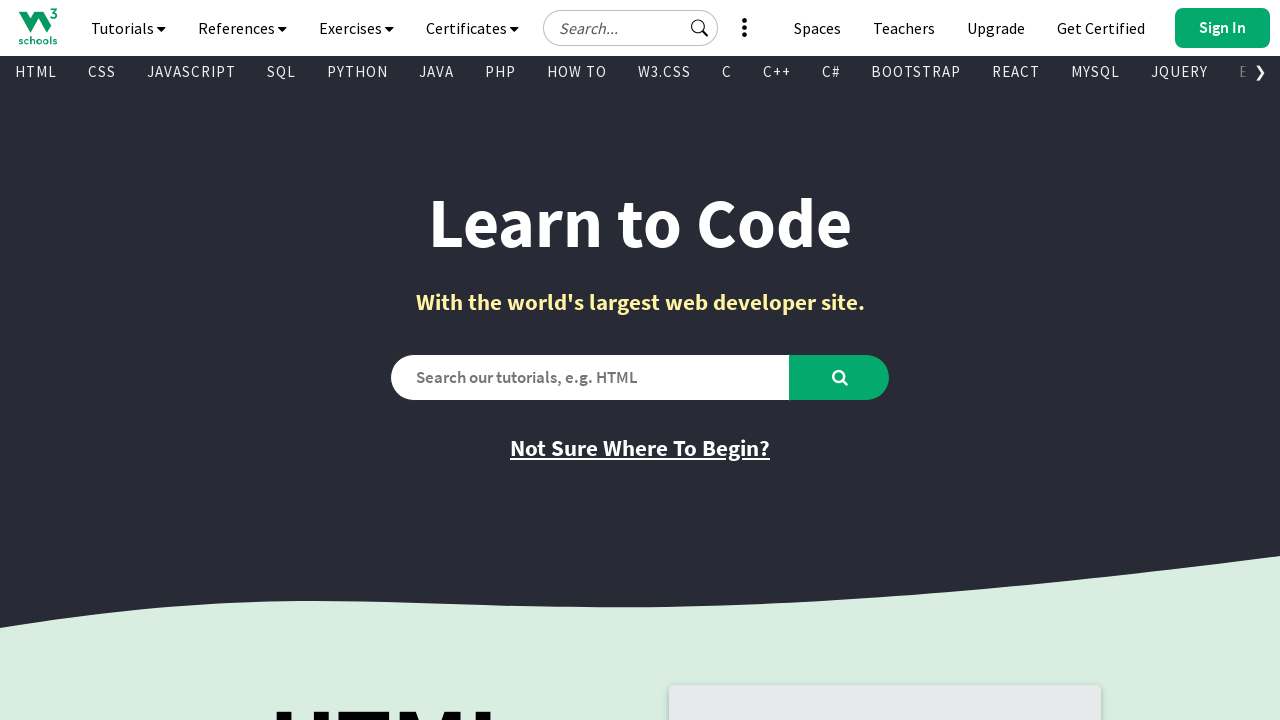